Tests a kitten-collecting game by opening the menu, navigating to the game, starting it, and clicking on kittens as they appear until the game is over.

Starting URL: http://thelab.boozang.com/

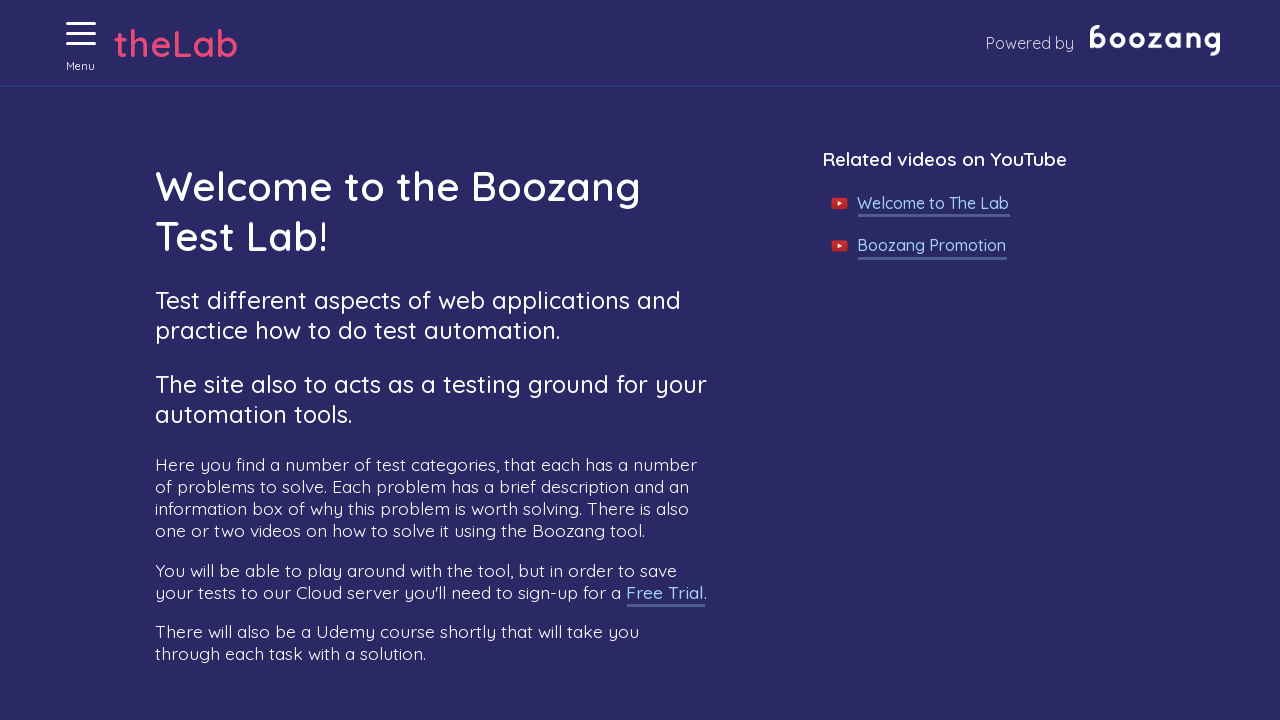

Clicked menu button to open navigation at (81, 34) on xpath=//button[@aria-label='Menu' and @aria-expanded='false']
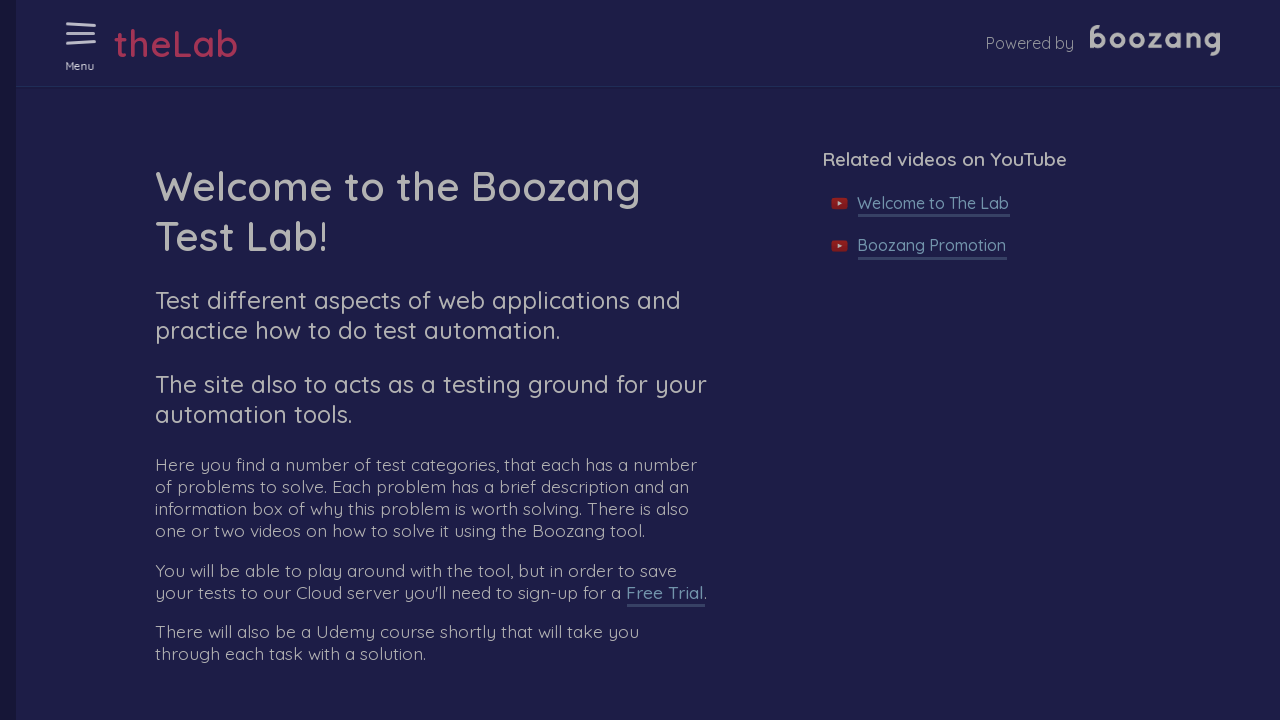

Collecting kittens menu item appeared
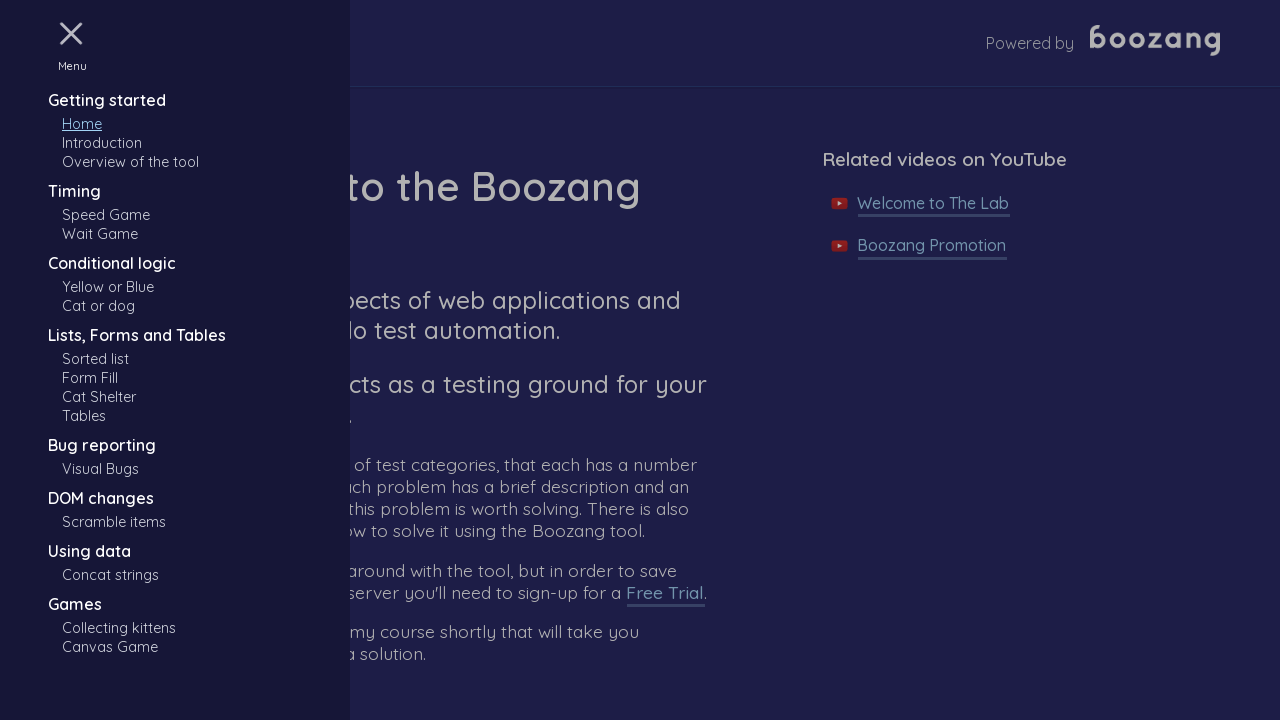

Clicked on Collecting kittens menu item at (119, 628) on xpath=//a[.='Collecting kittens']
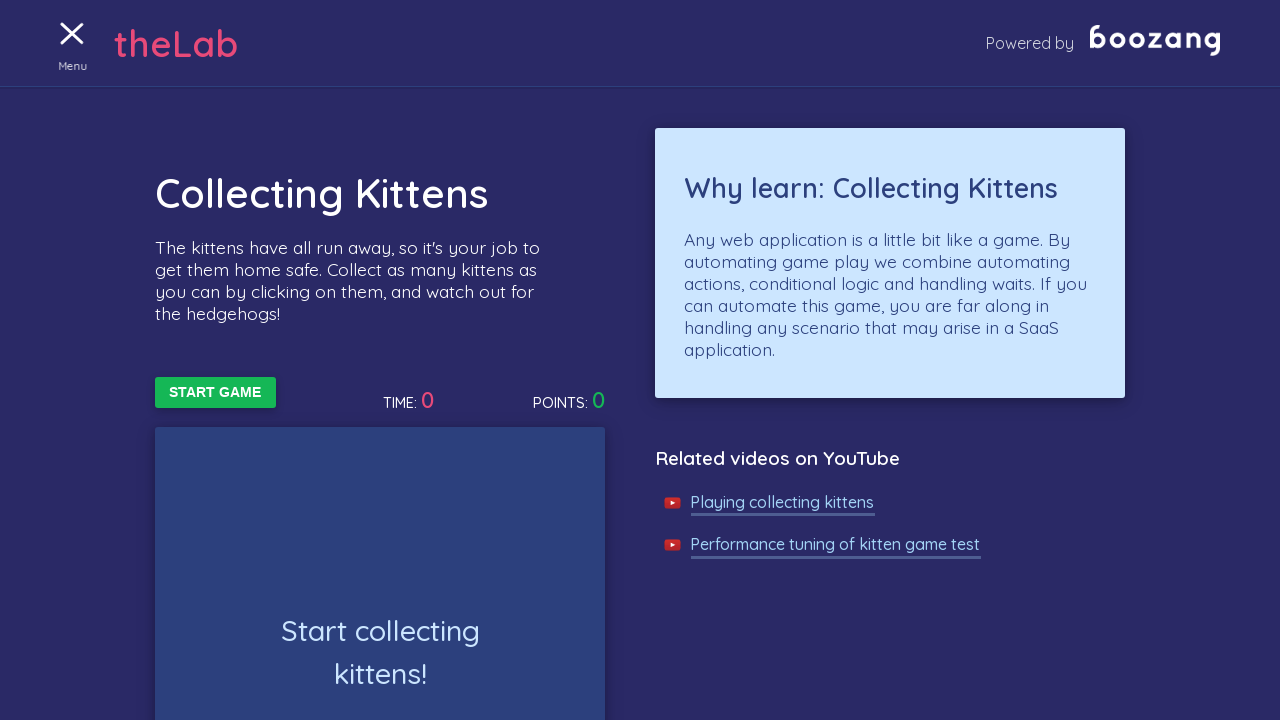

Clicked Start Game button at (215, 393) on xpath=//button[text()='Start Game']
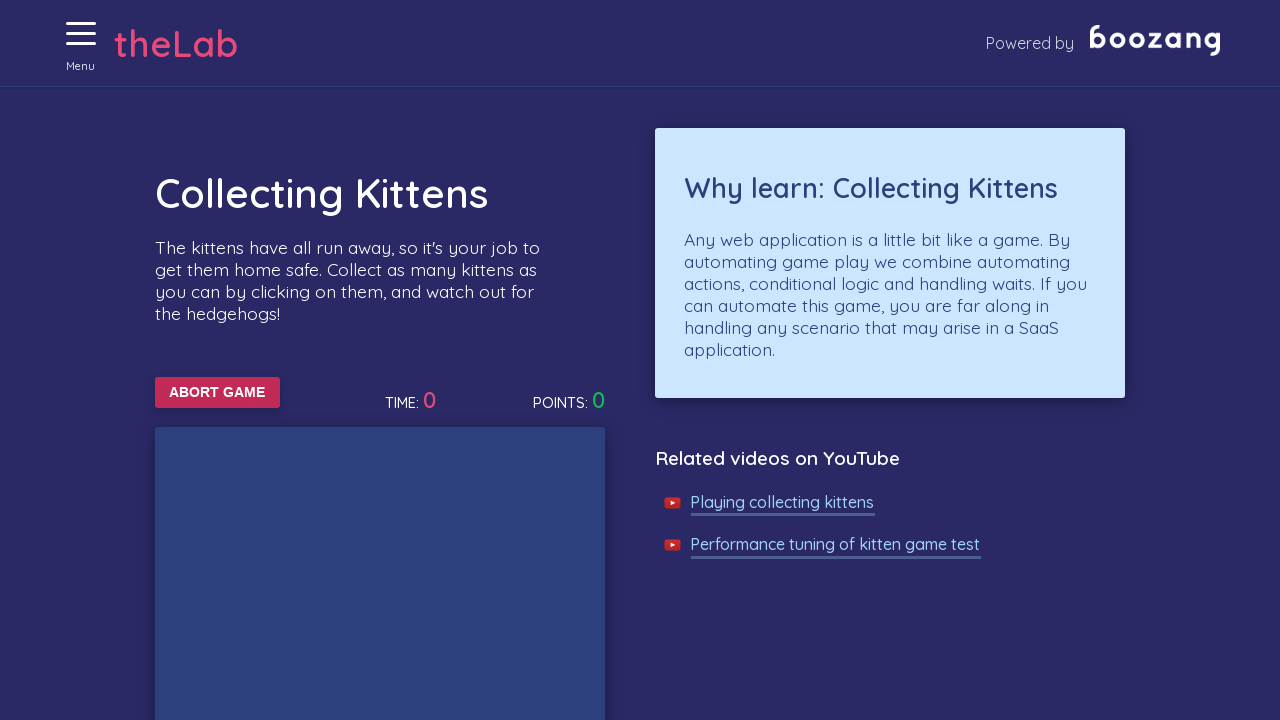

Clicked on a kitten during gameplay at (464, 594) on //img[@alt='Cat']
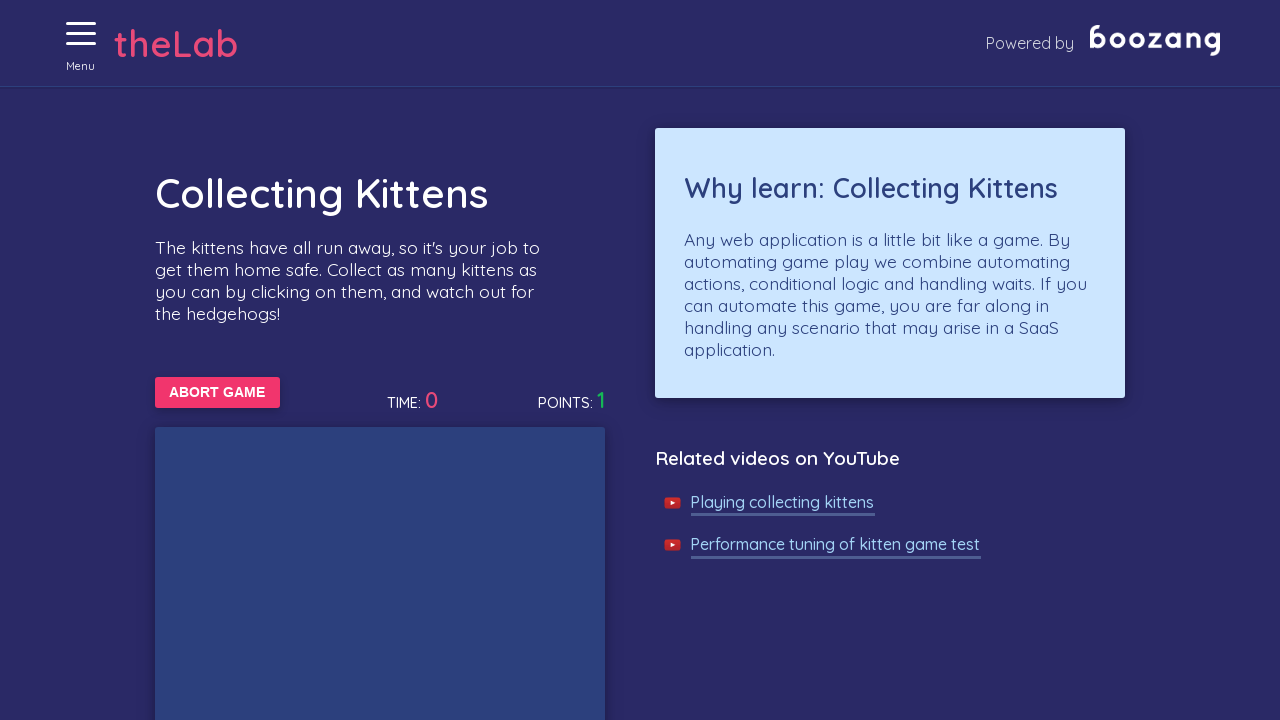

Clicked on a kitten during gameplay at (308, 360) on //img[@alt='Cat']
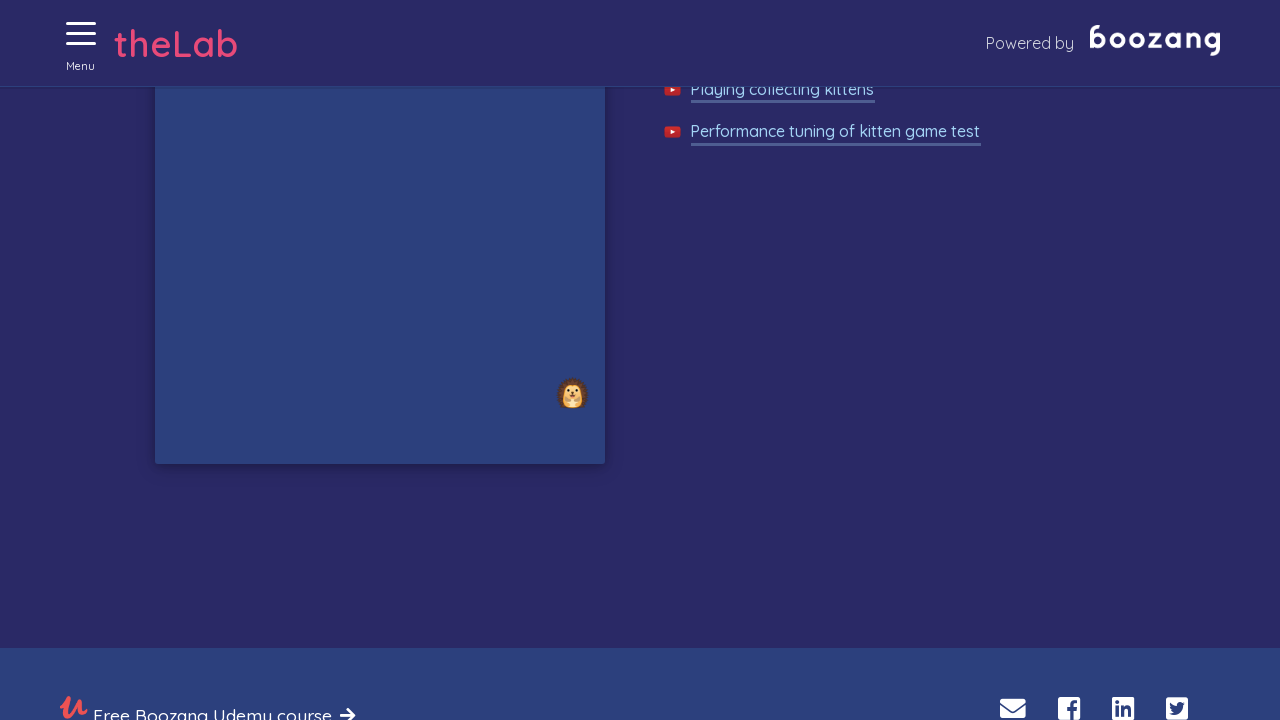

Clicked on a kitten during gameplay at (528, 249) on //img[@alt='Cat']
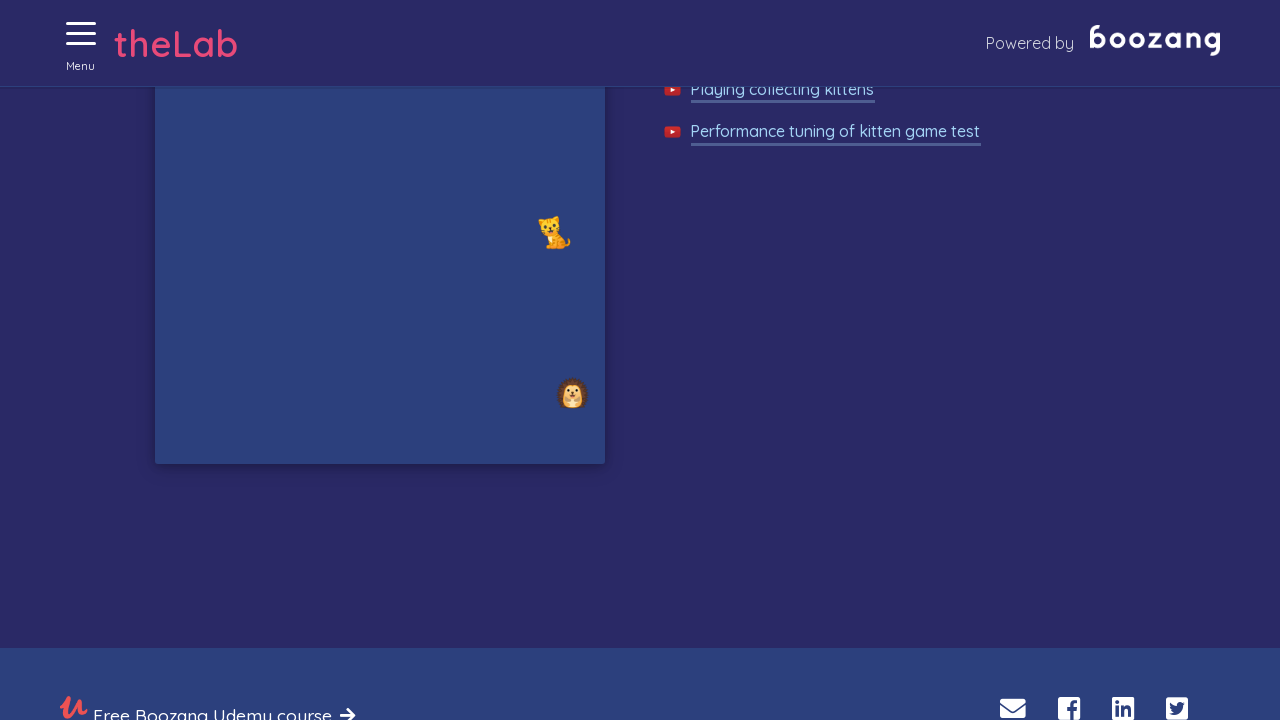

Clicked on a kitten during gameplay at (554, 232) on //img[@alt='Cat']
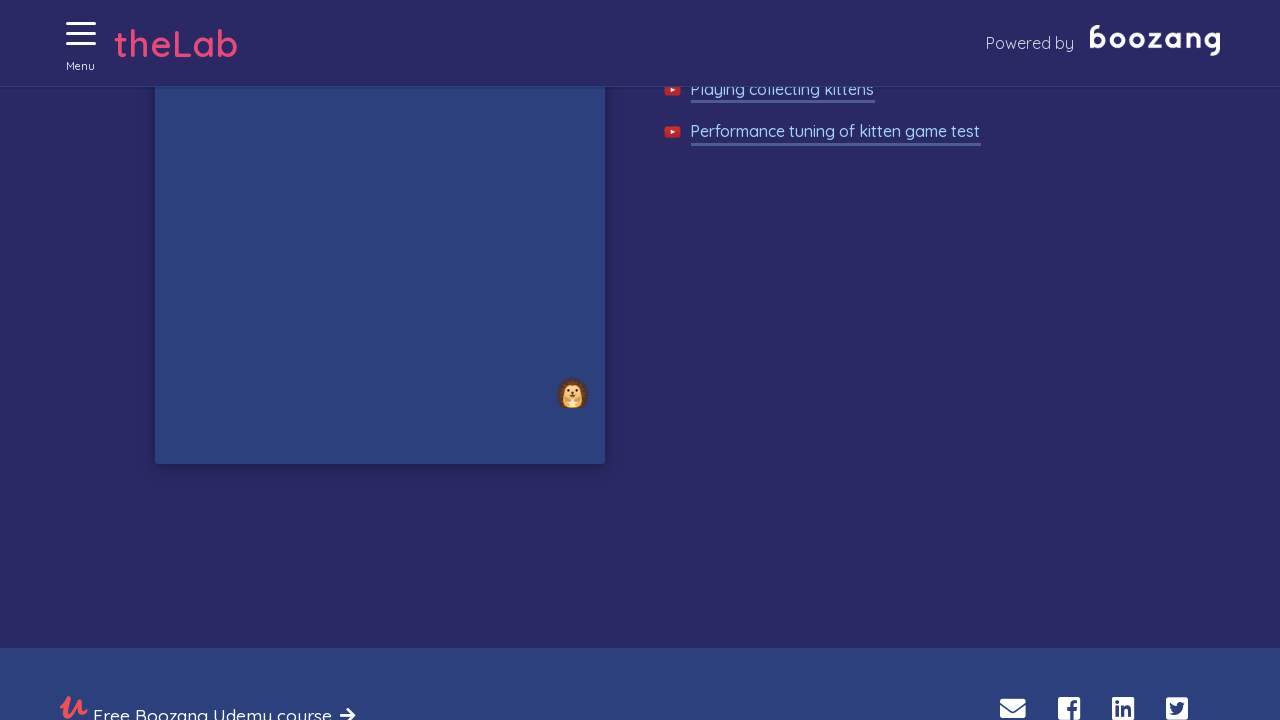

Clicked on a kitten during gameplay at (406, 284) on //img[@alt='Cat']
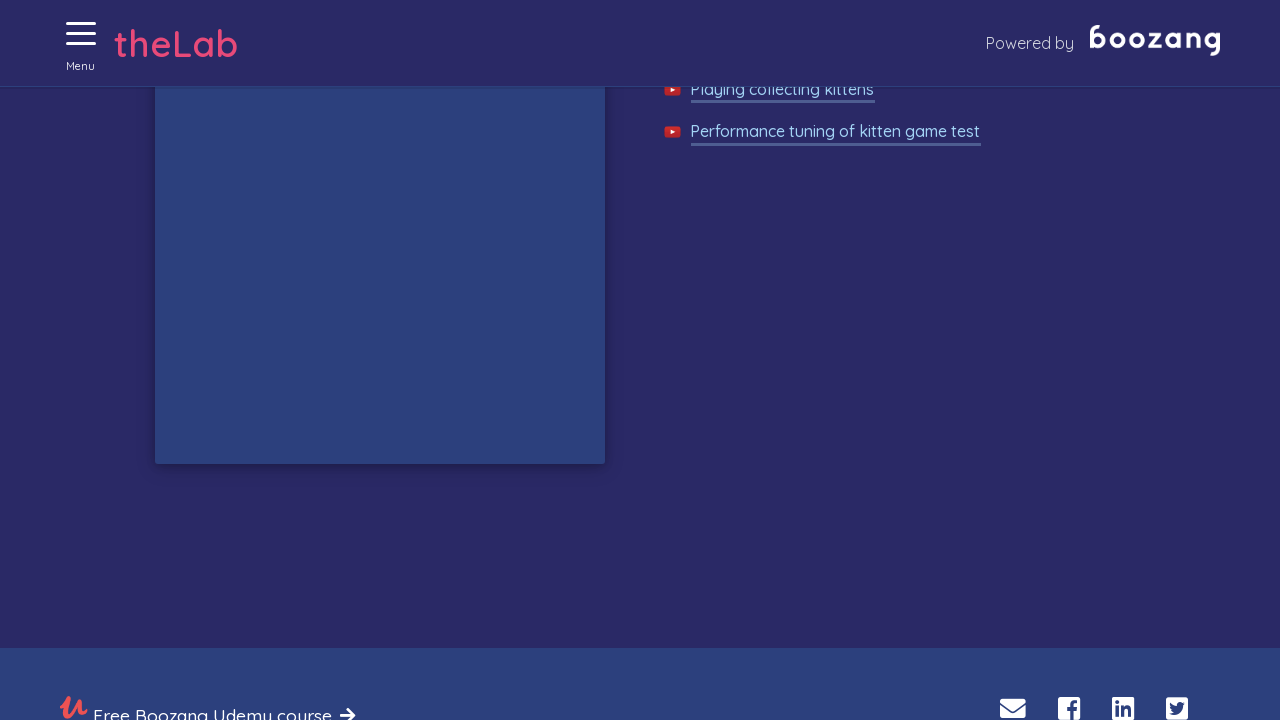

Clicked on a kitten during gameplay at (192, 421) on //img[@alt='Cat']
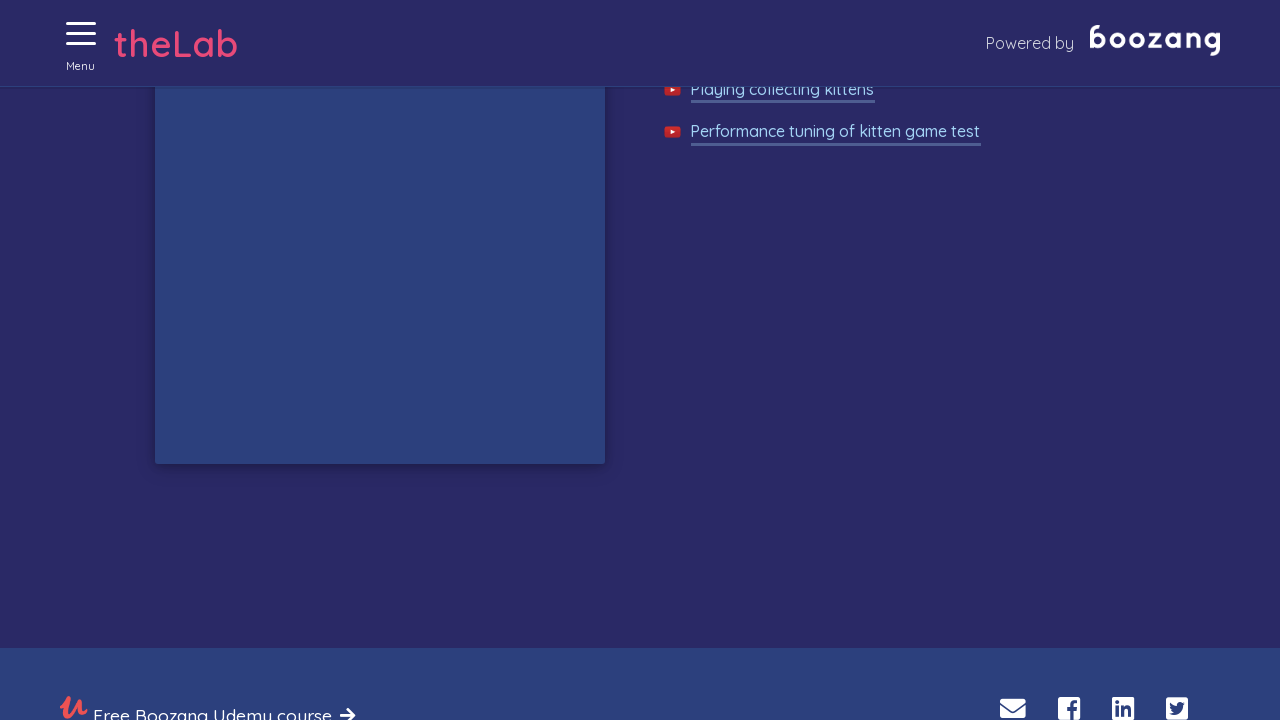

Clicked on a kitten during gameplay at (344, 236) on //img[@alt='Cat']
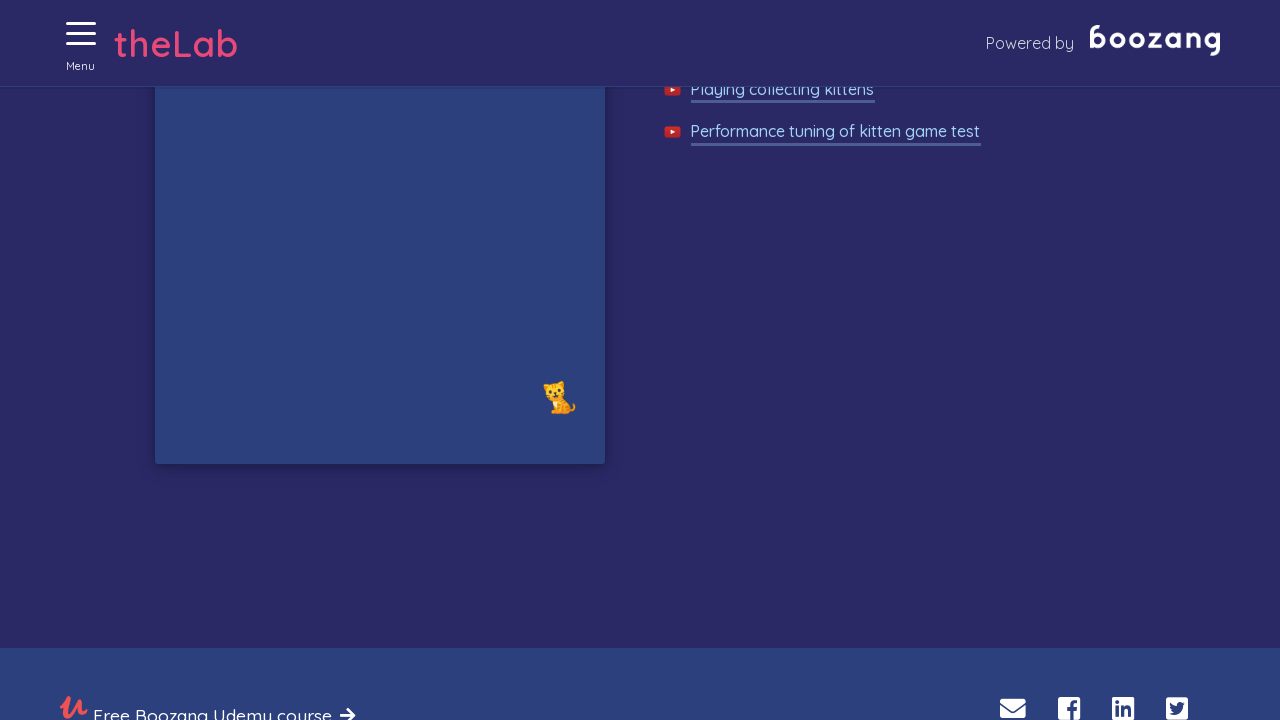

Clicked on a kitten during gameplay at (560, 397) on //img[@alt='Cat']
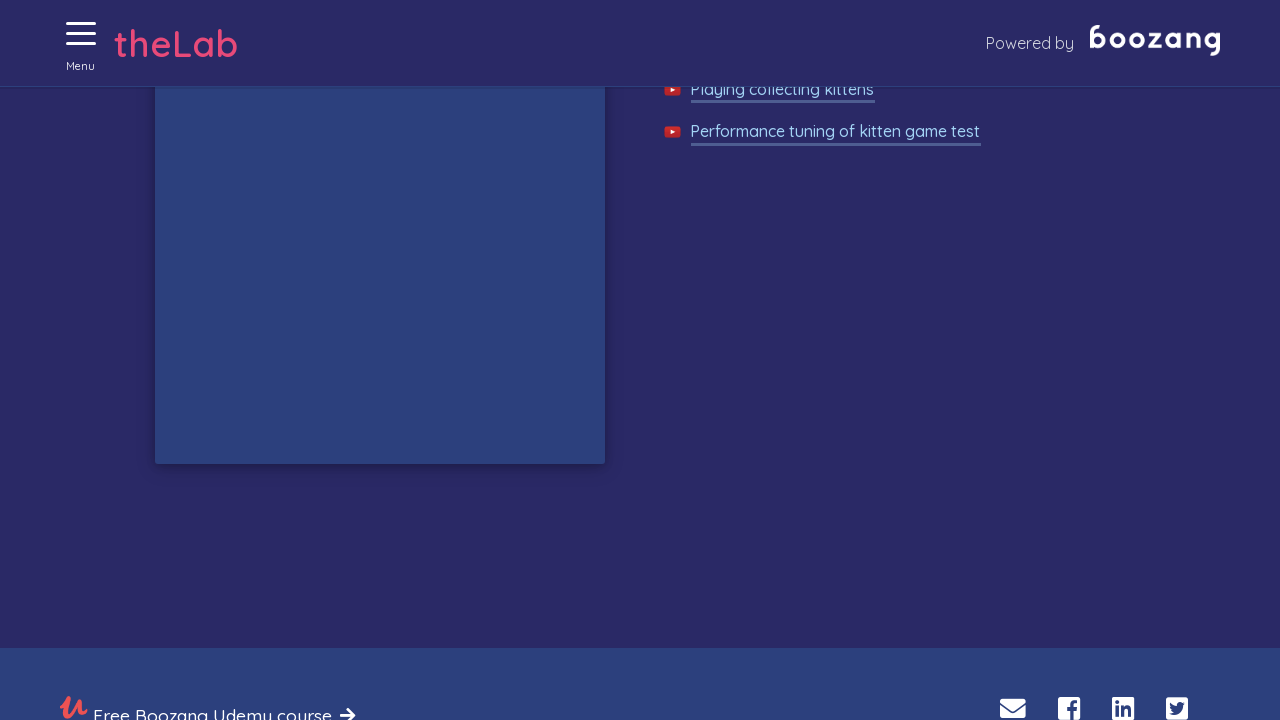

Clicked on a kitten during gameplay at (390, 242) on //img[@alt='Cat']
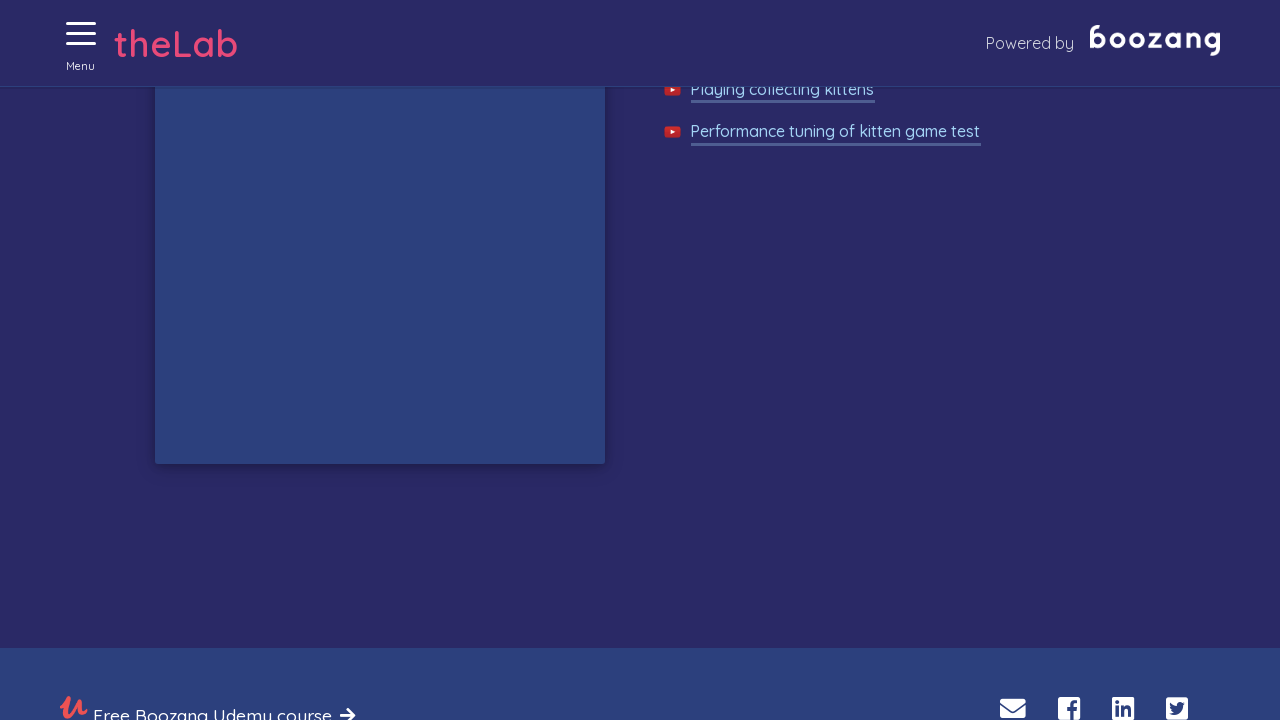

Clicked on a kitten during gameplay at (266, 346) on //img[@alt='Cat']
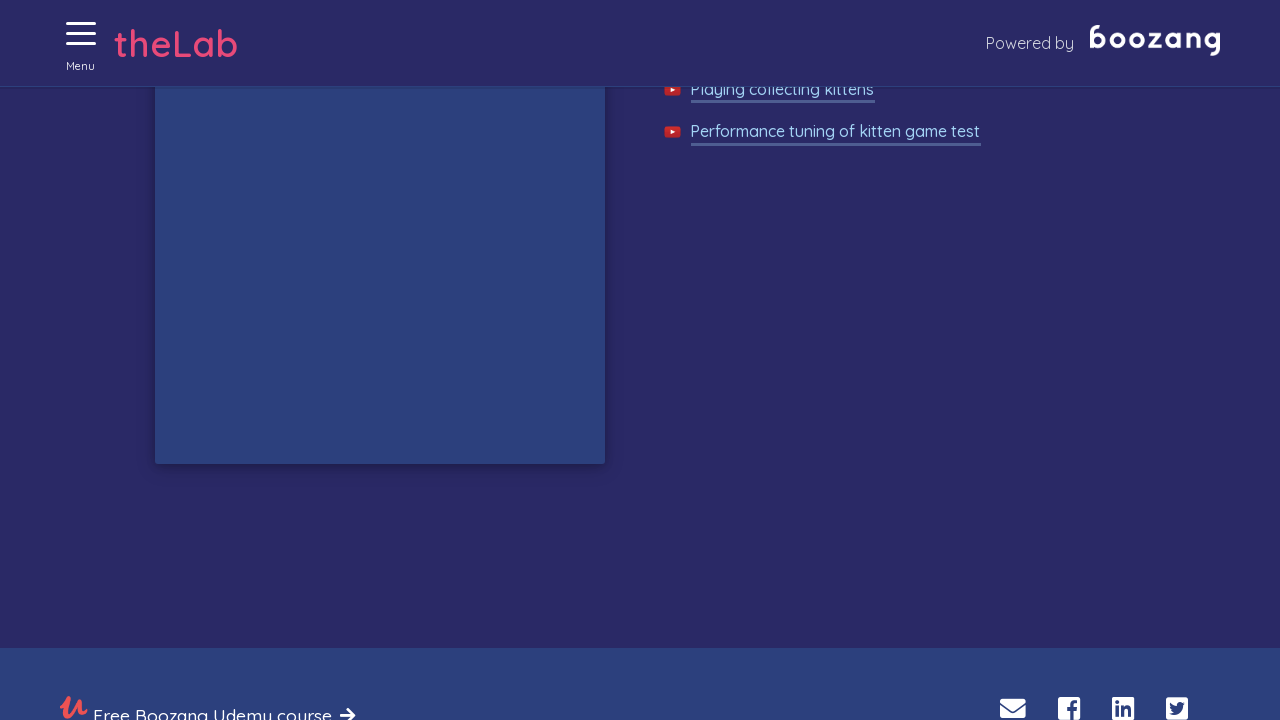

Clicked on a kitten during gameplay at (512, 278) on //img[@alt='Cat']
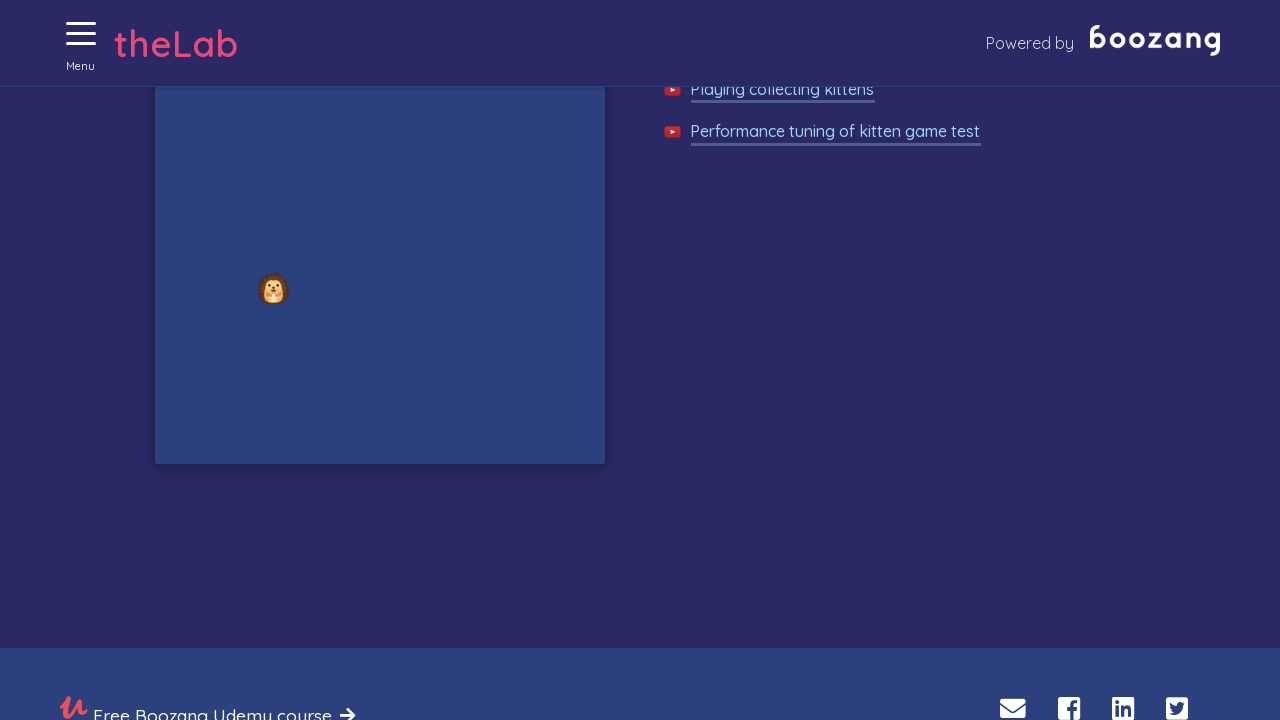

Clicked on a kitten during gameplay at (426, 121) on //img[@alt='Cat']
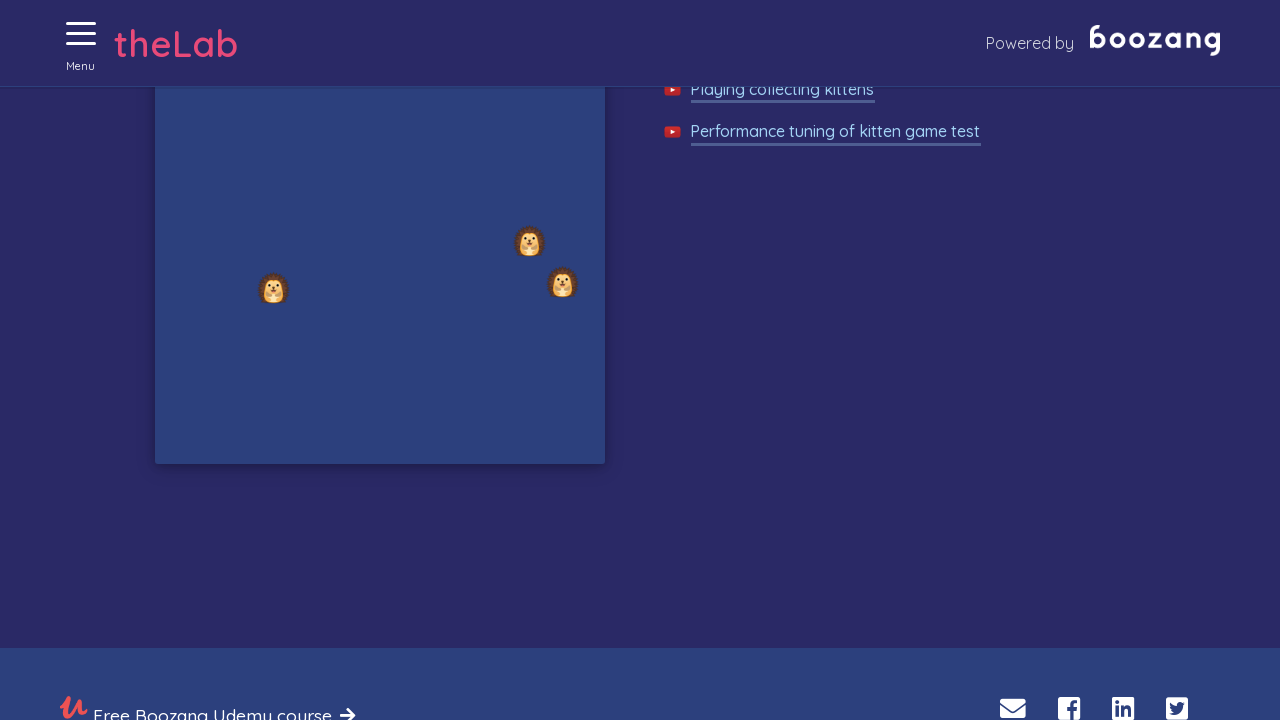

Clicked on a kitten during gameplay at (234, 435) on //img[@alt='Cat']
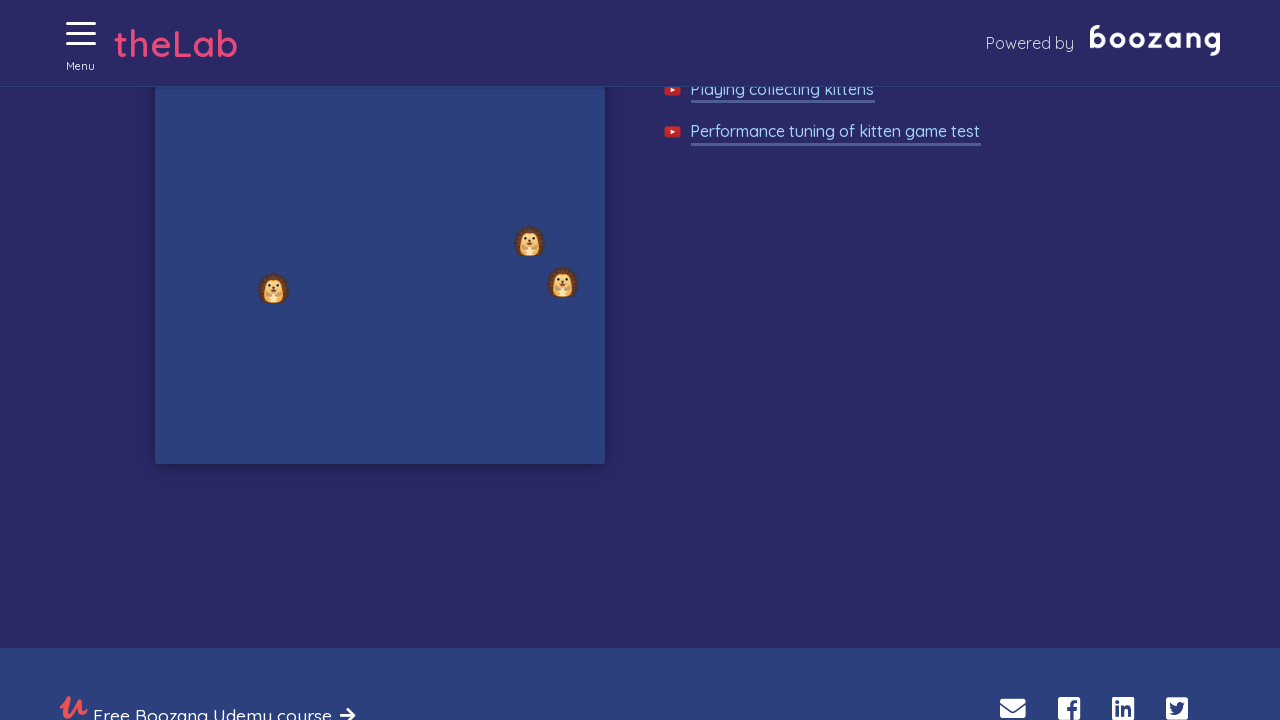

Clicked on a kitten during gameplay at (352, 295) on //img[@alt='Cat']
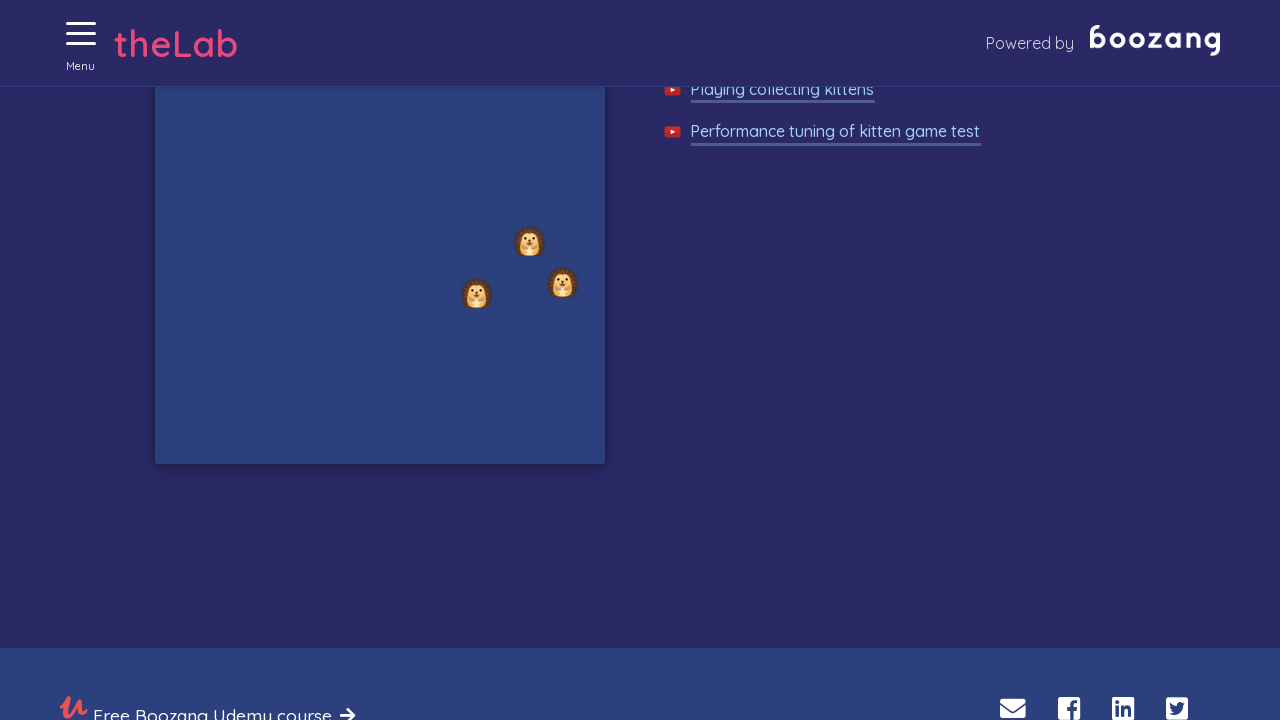

Clicked on a kitten during gameplay at (498, 160) on //img[@alt='Cat']
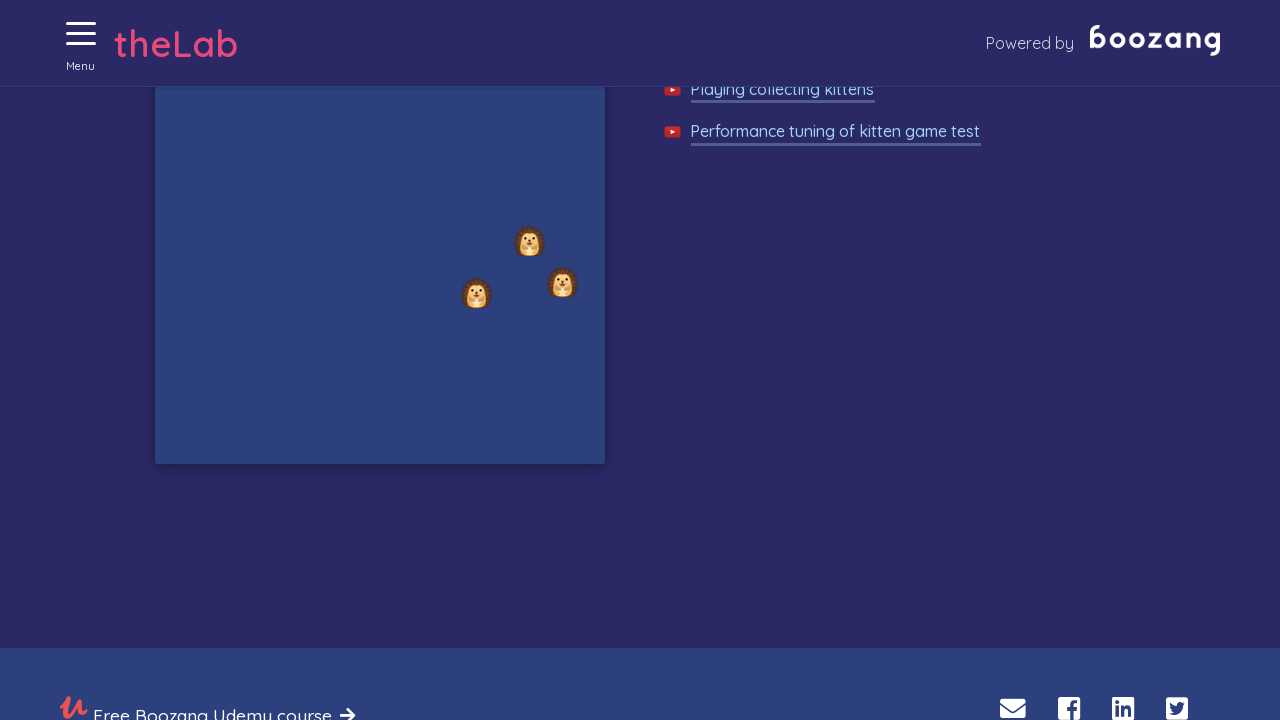

Clicked on a kitten during gameplay at (358, 306) on //img[@alt='Cat']
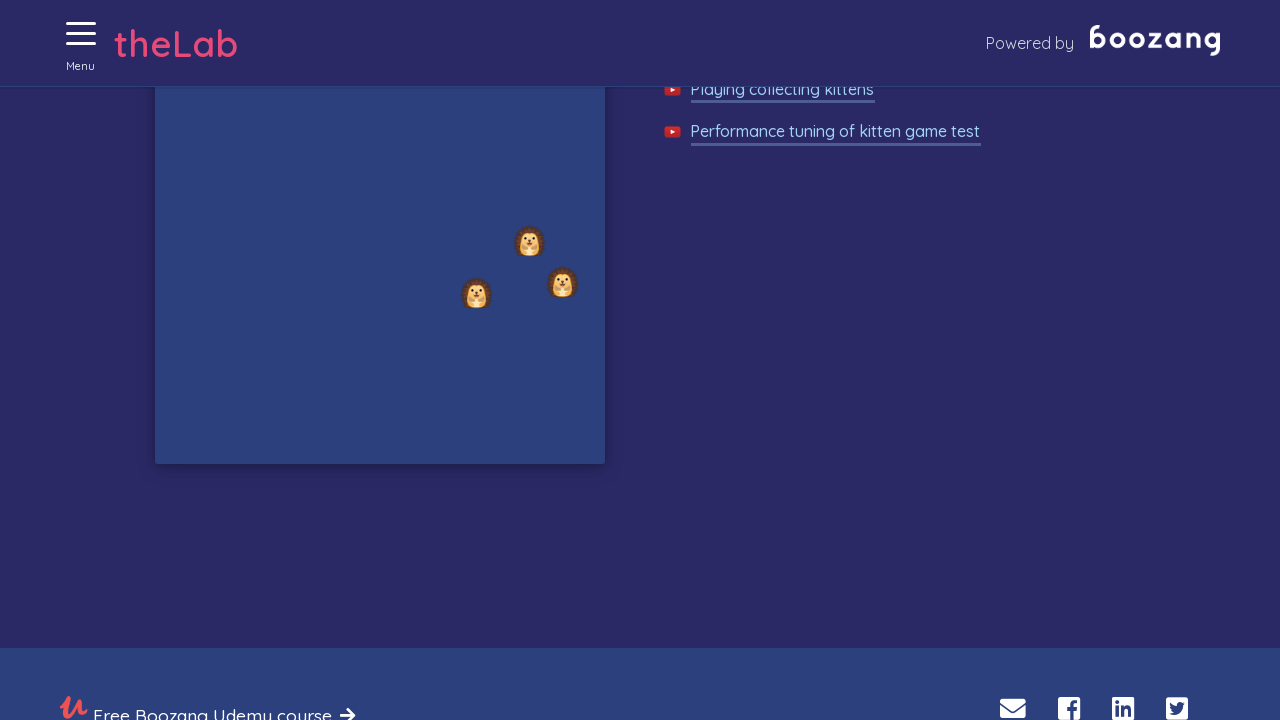

Clicked on a kitten during gameplay at (568, 180) on //img[@alt='Cat']
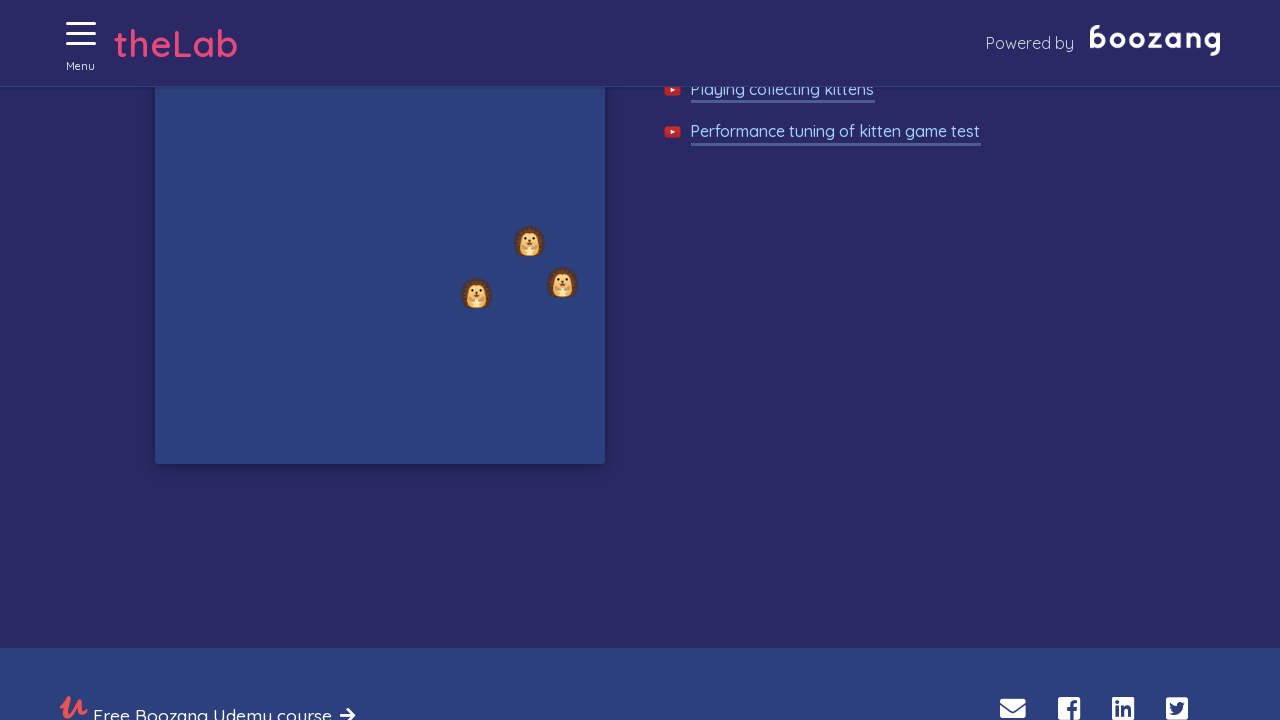

Clicked on a kitten during gameplay at (542, 703) on //img[@alt='Cat']
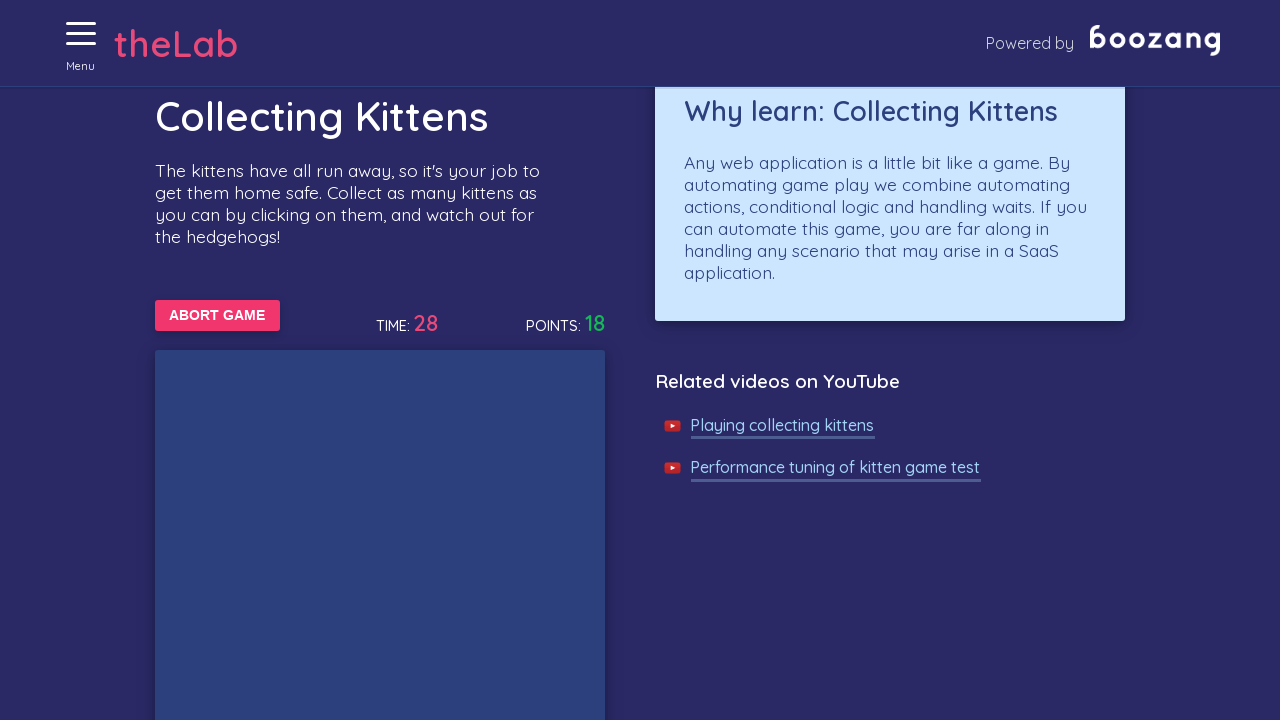

Game Over screen appeared
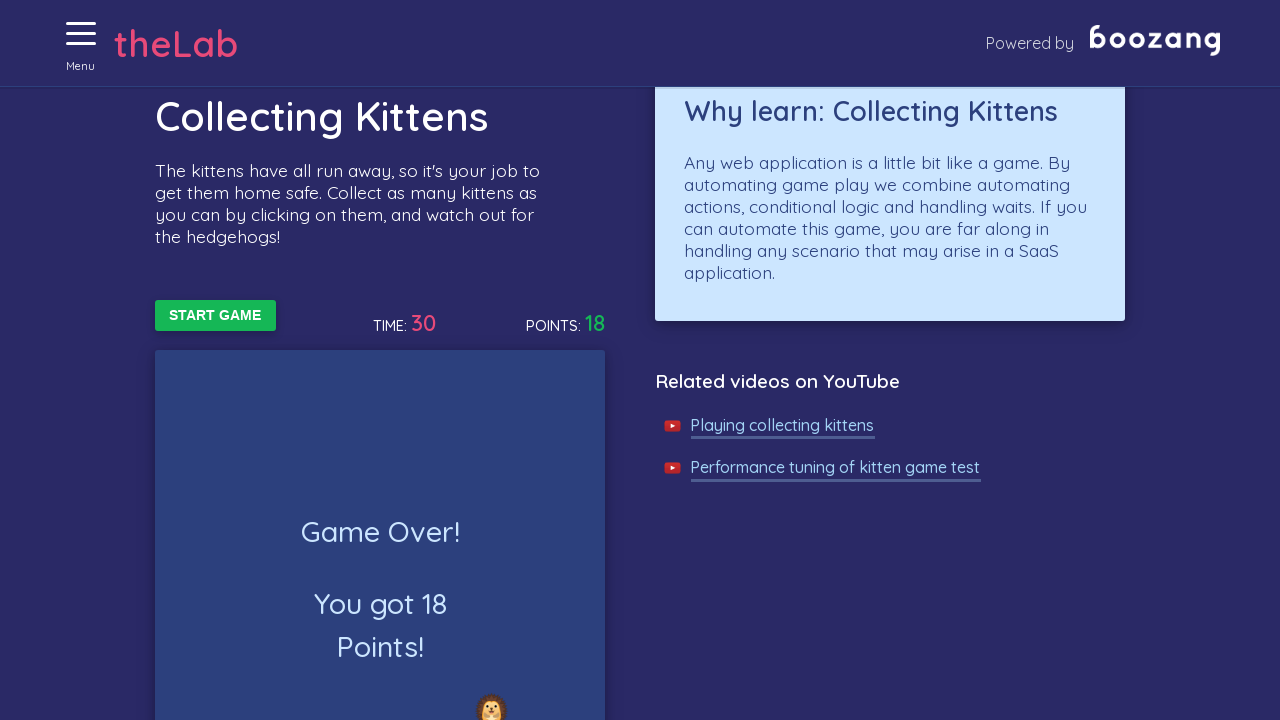

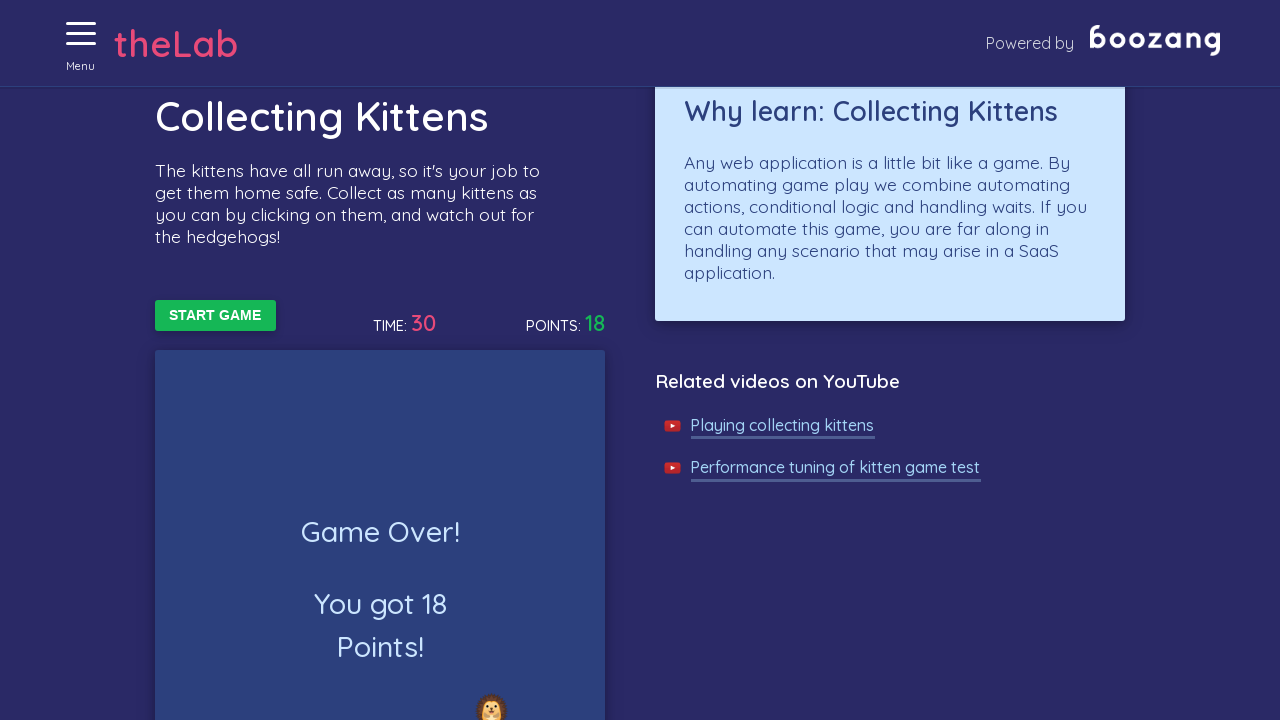